Tests checkbox interaction by checking both checkboxes on the page, selecting them if they are not already selected

Starting URL: https://the-internet.herokuapp.com/checkboxes

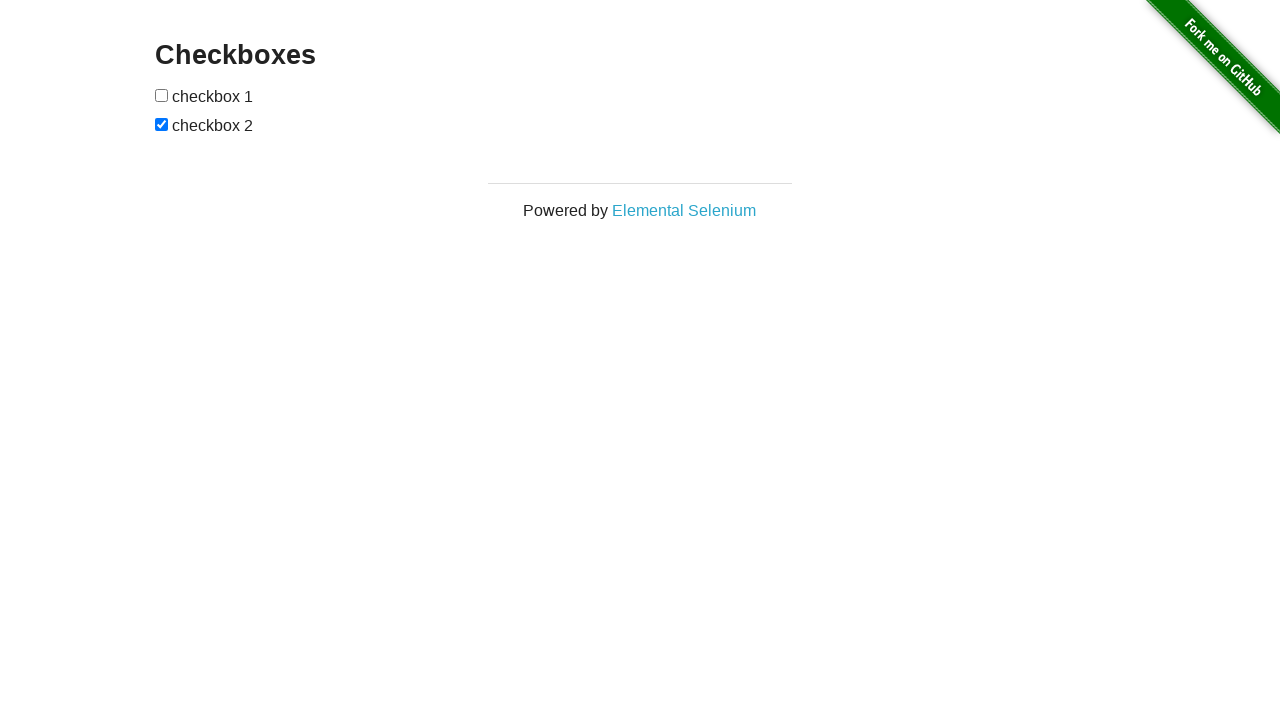

Located first checkbox element
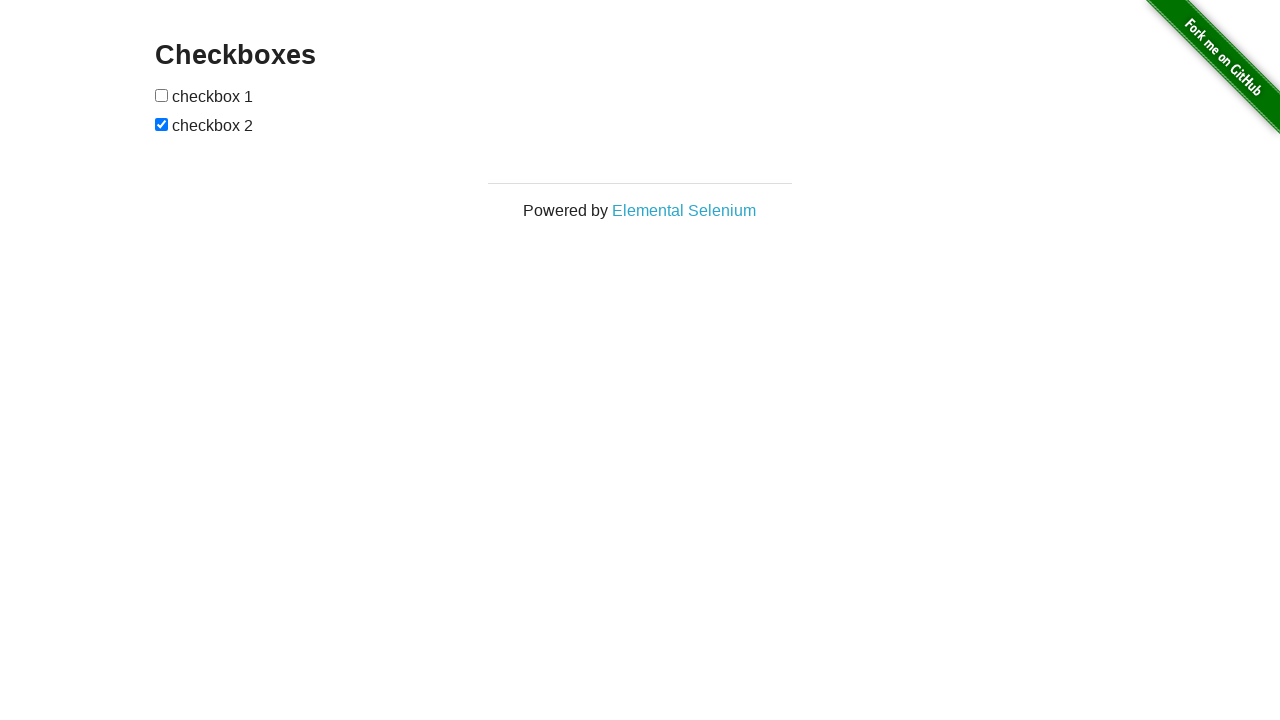

Located second checkbox element
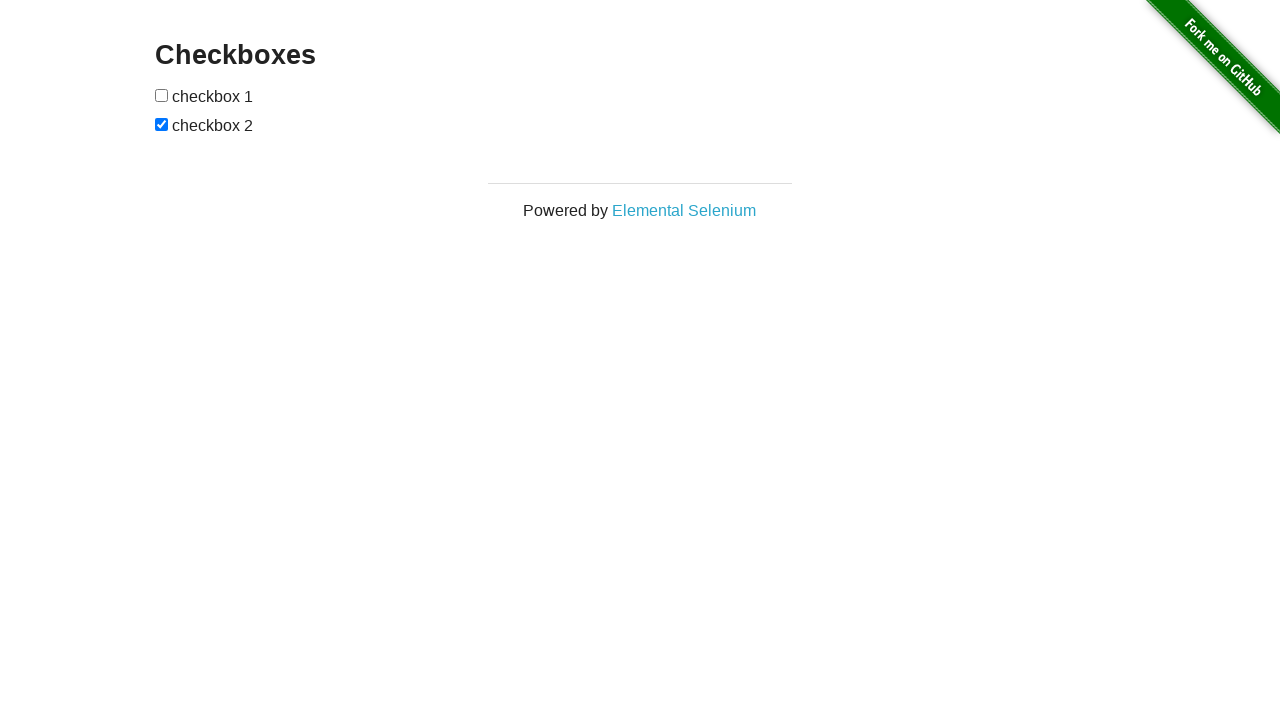

First checkbox was unchecked, clicked to select it at (162, 95) on (//input[@type='checkbox'])[1]
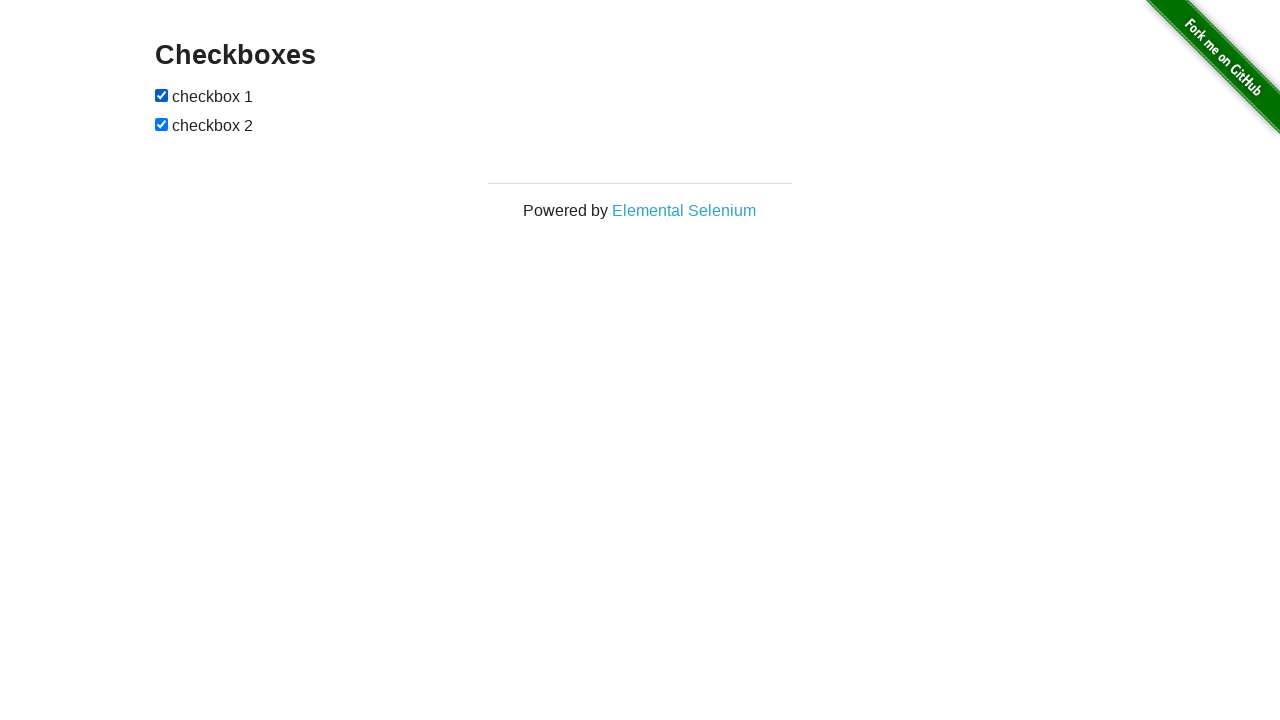

Second checkbox was already checked
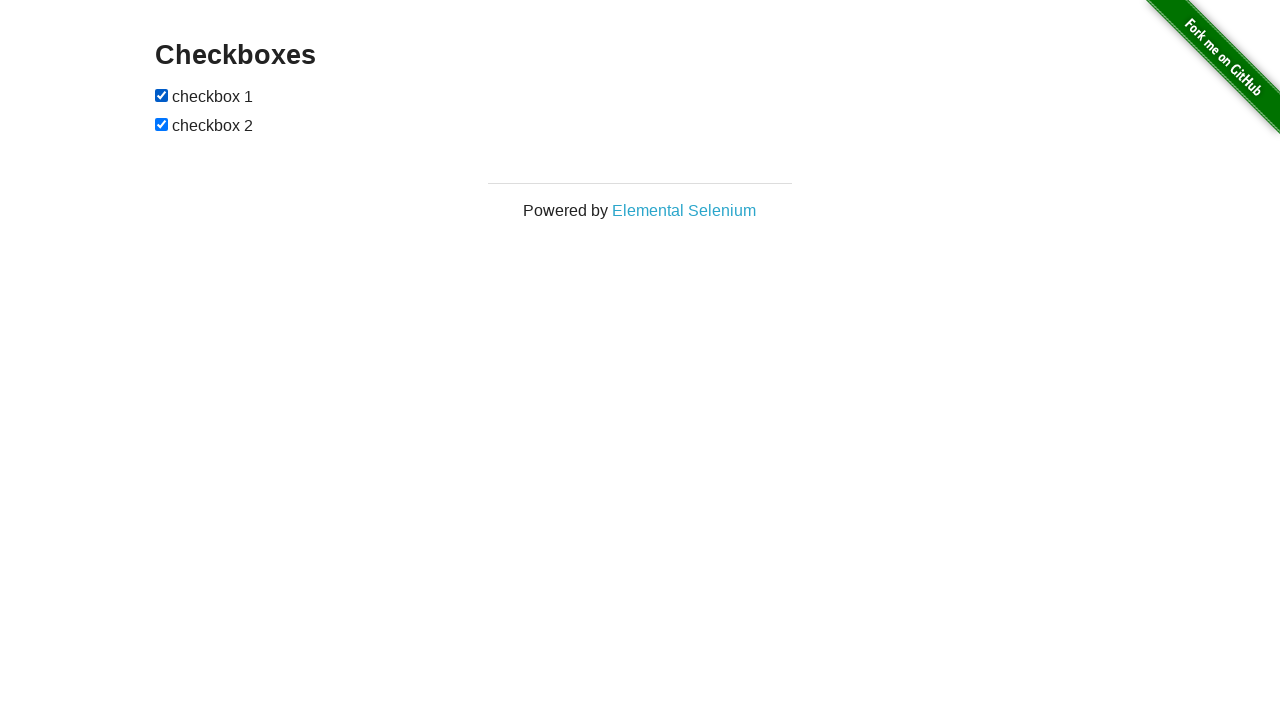

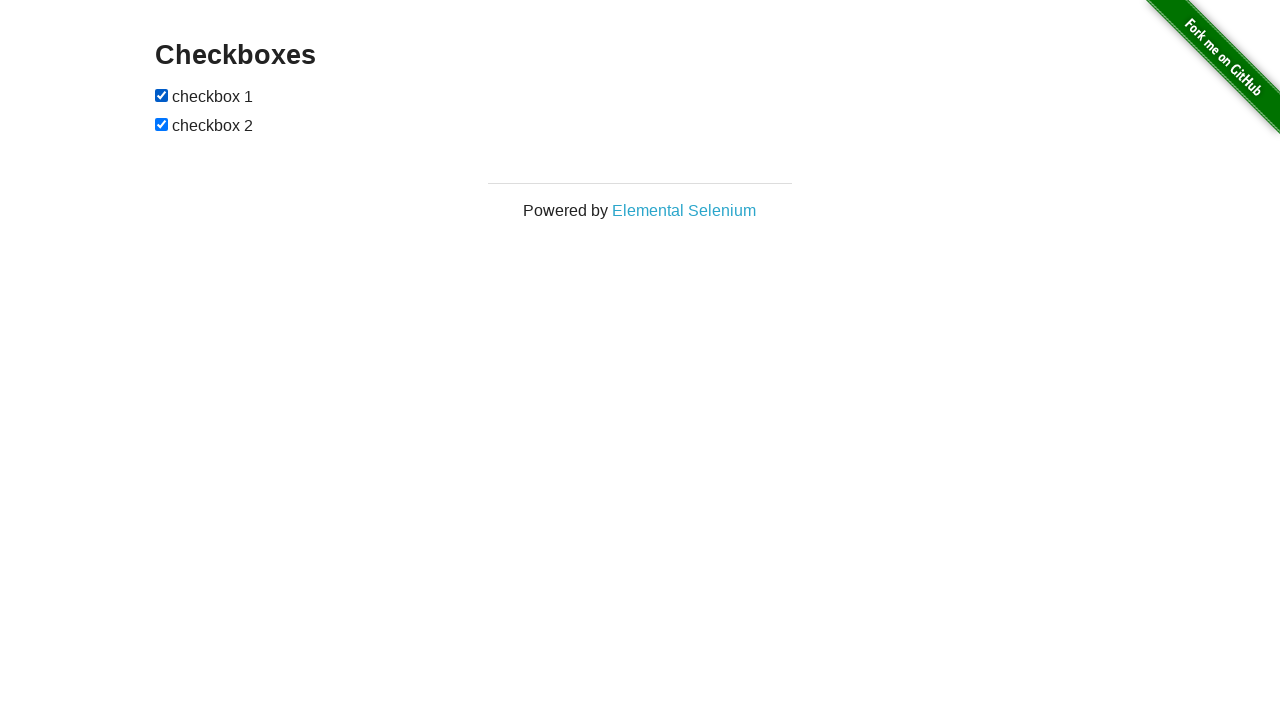